Tests confirm box alert by clicking the button, accepting the alert, verifying the result, then clicking again and dismissing to verify cancel result

Starting URL: https://demoqa.com/alerts

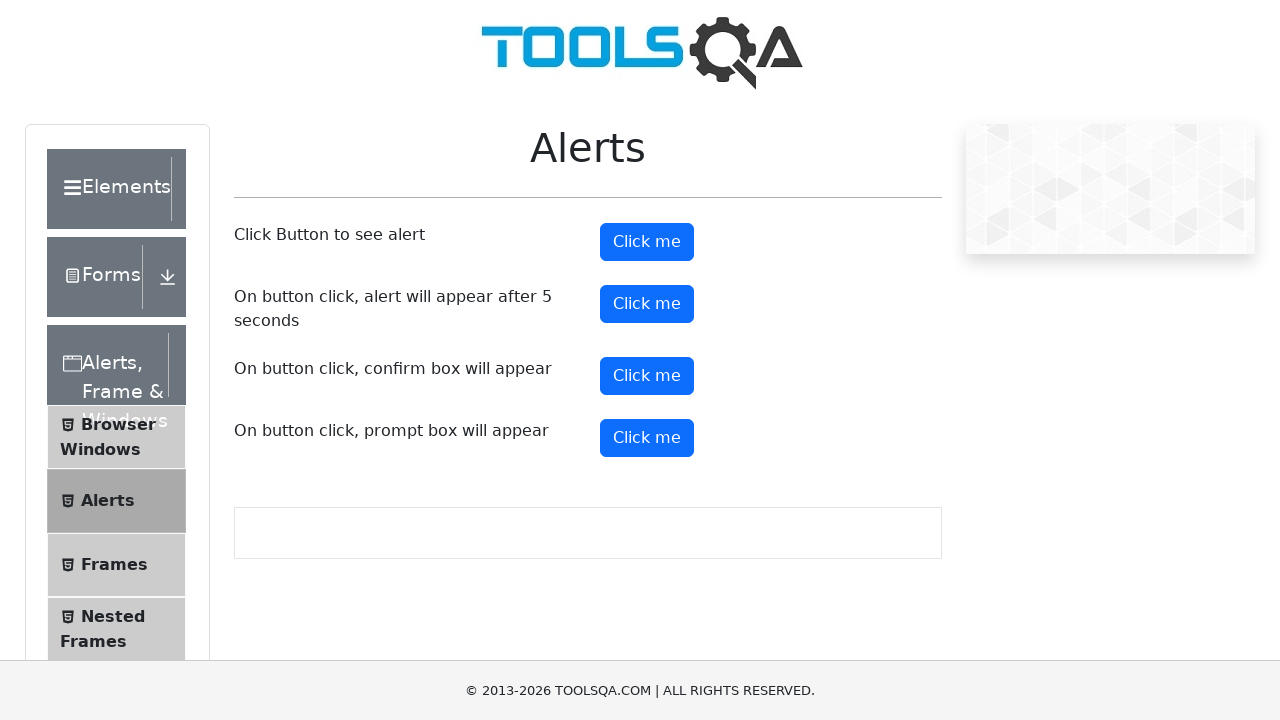

Set up dialog handler to accept confirm box
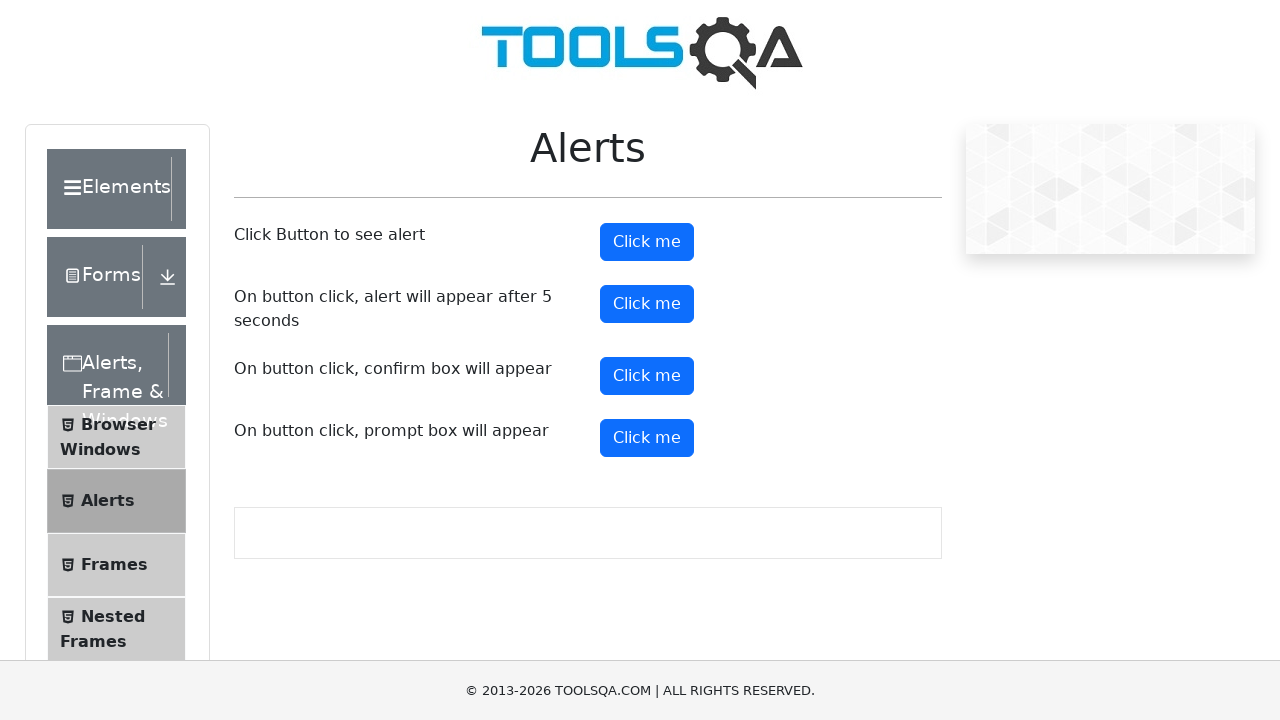

Clicked confirm button to trigger first alert at (647, 376) on #confirmButton
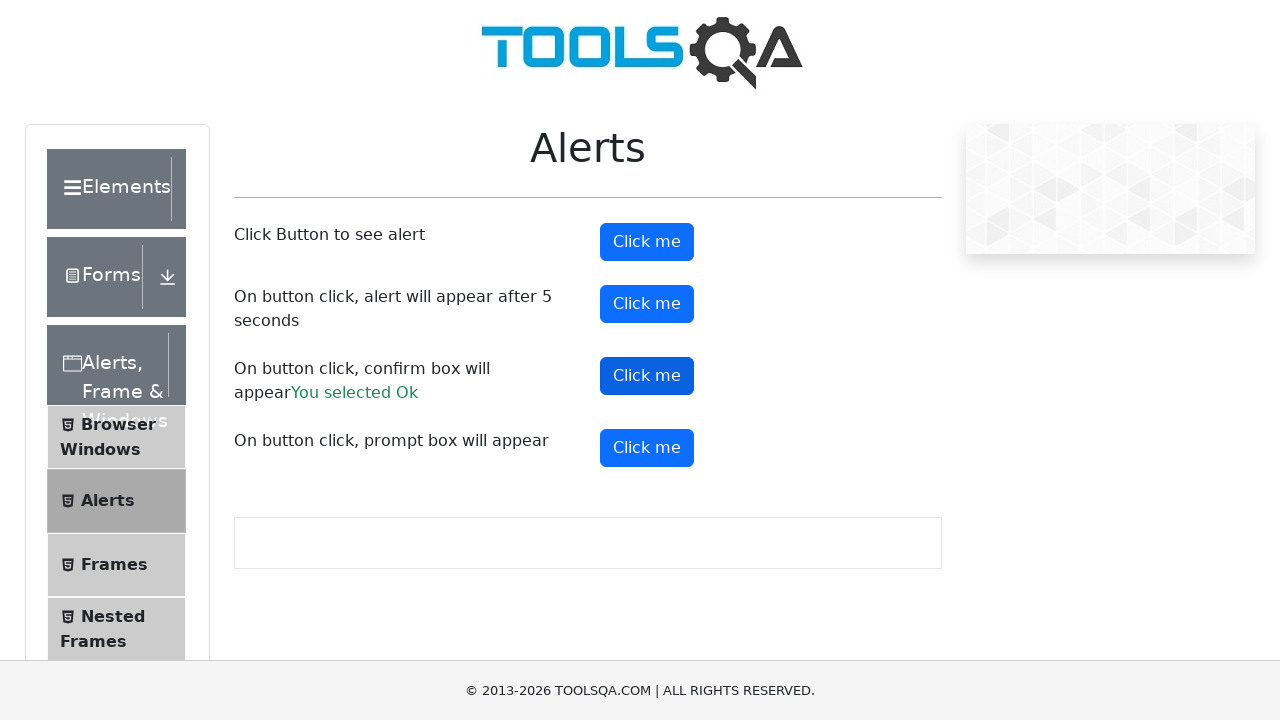

Confirm result element loaded after accepting alert
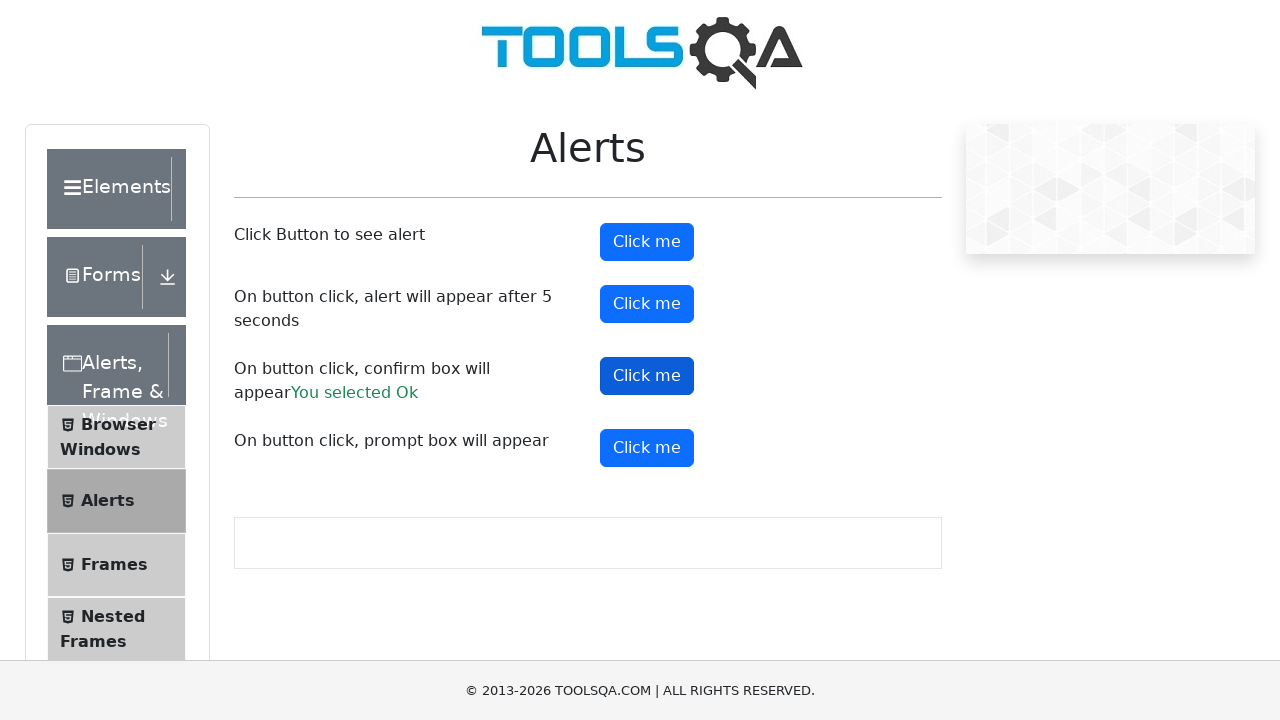

Set up dialog handler to dismiss confirm box
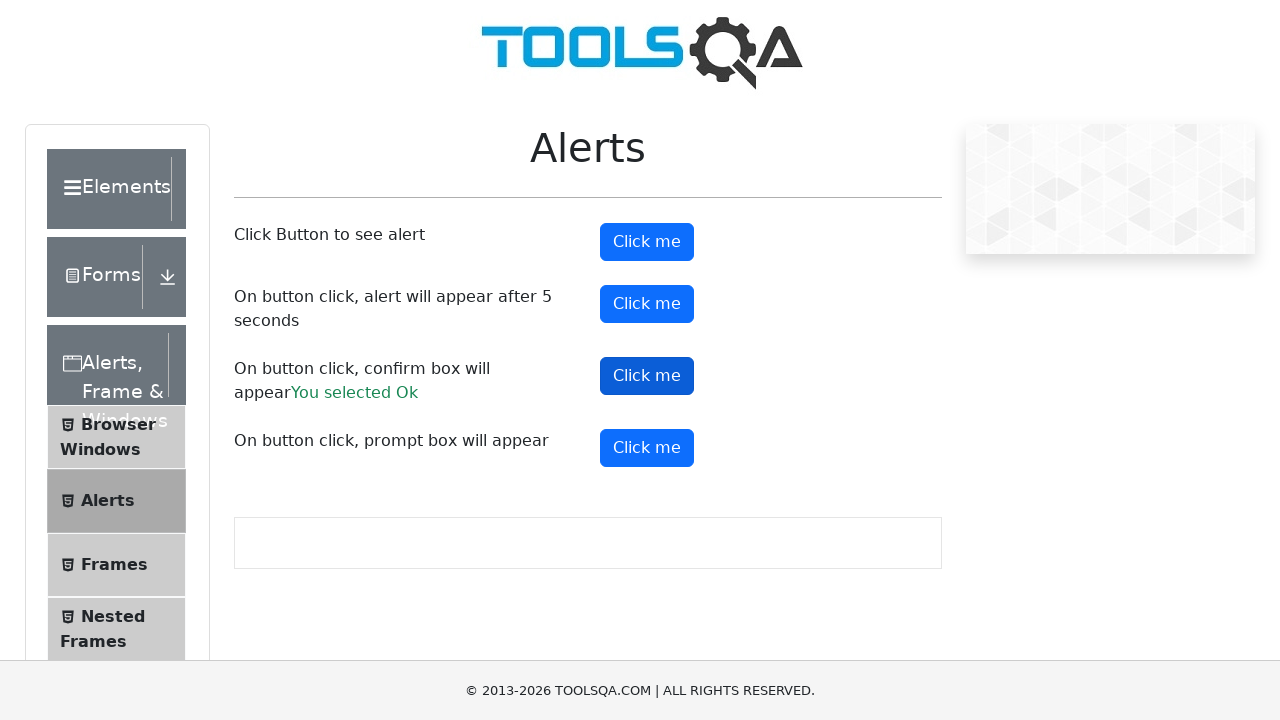

Clicked confirm button to trigger second alert at (647, 376) on #confirmButton
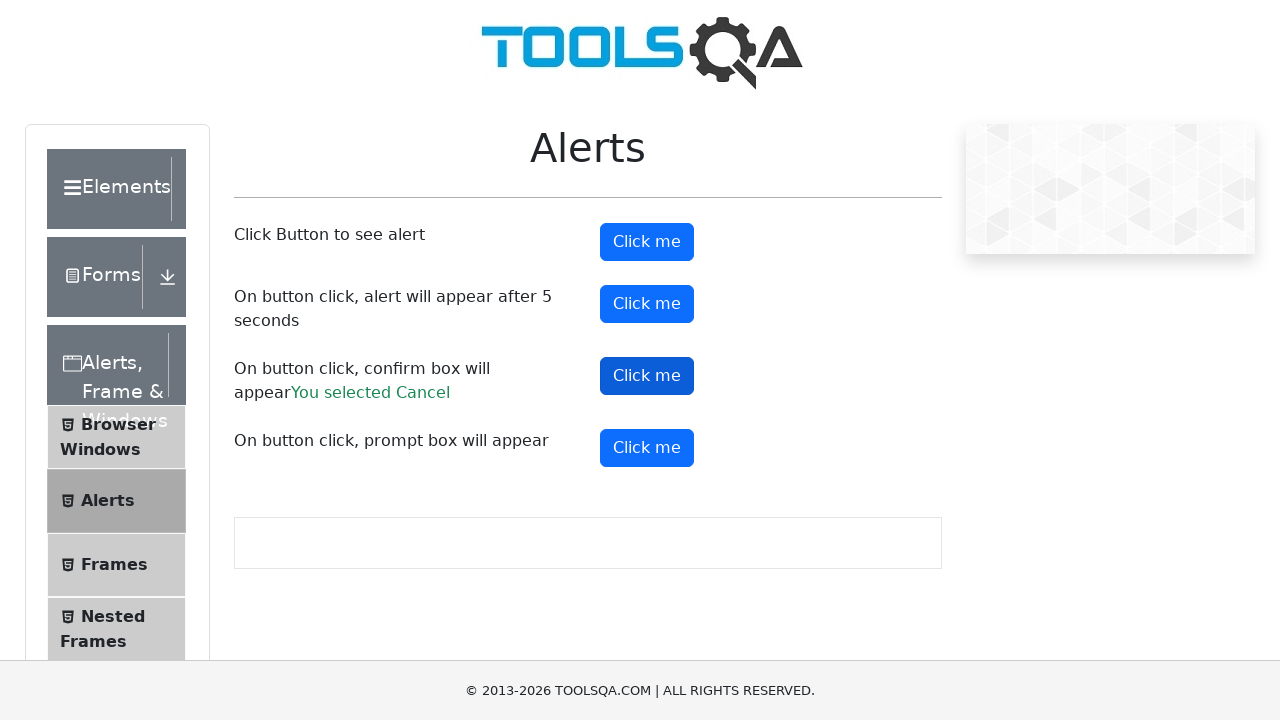

Waited for confirm result to update after dismissing alert
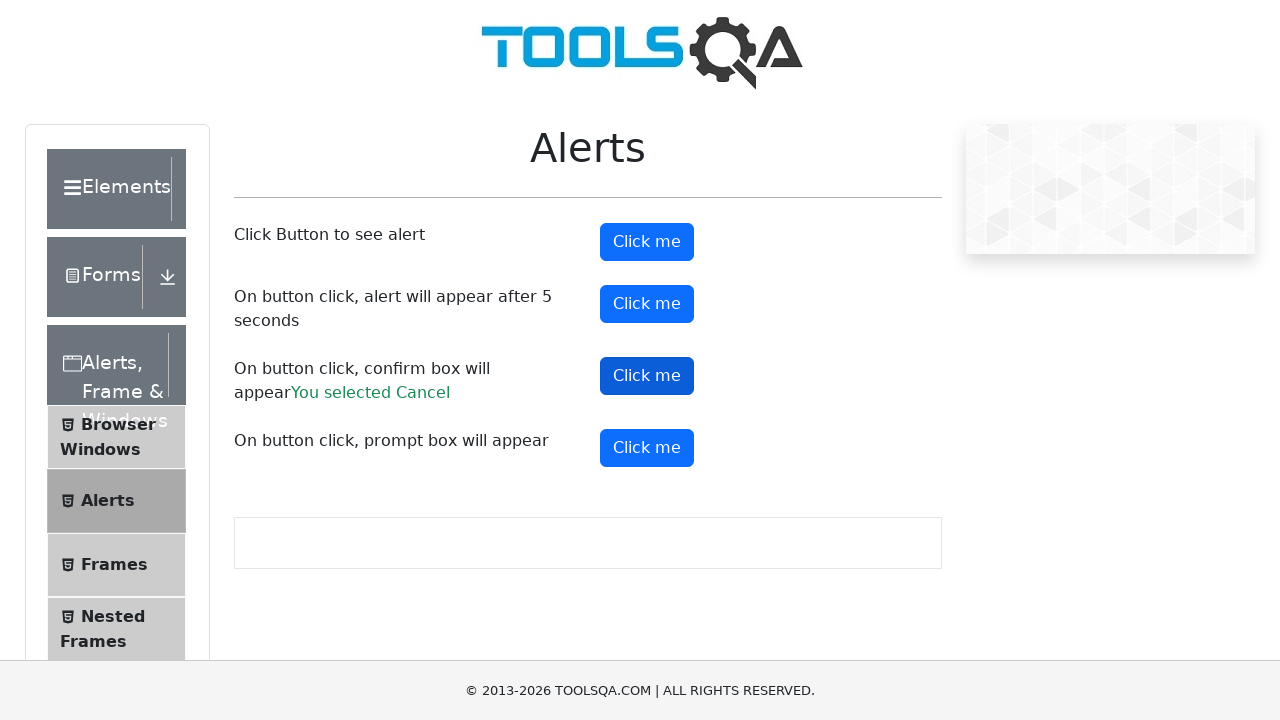

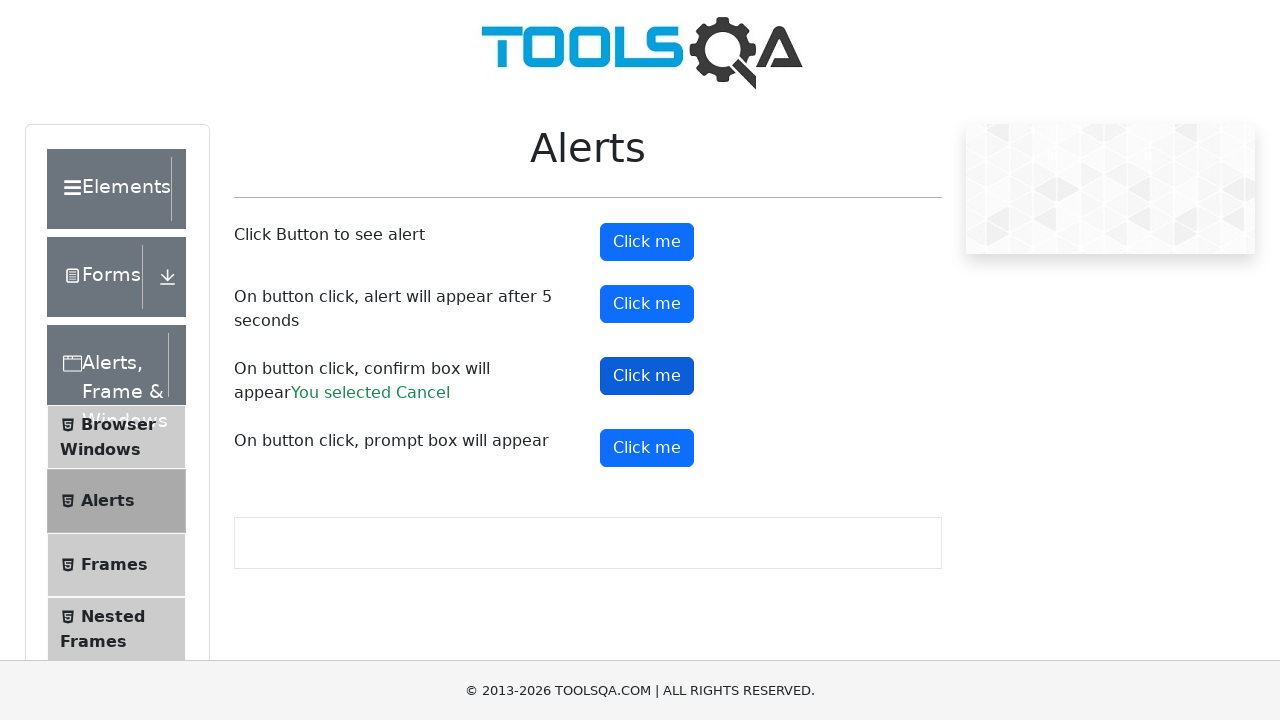